Tests submitting the Contact Us form with valid data and verifies a success message is displayed

Starting URL: https://higo.id/contact-us

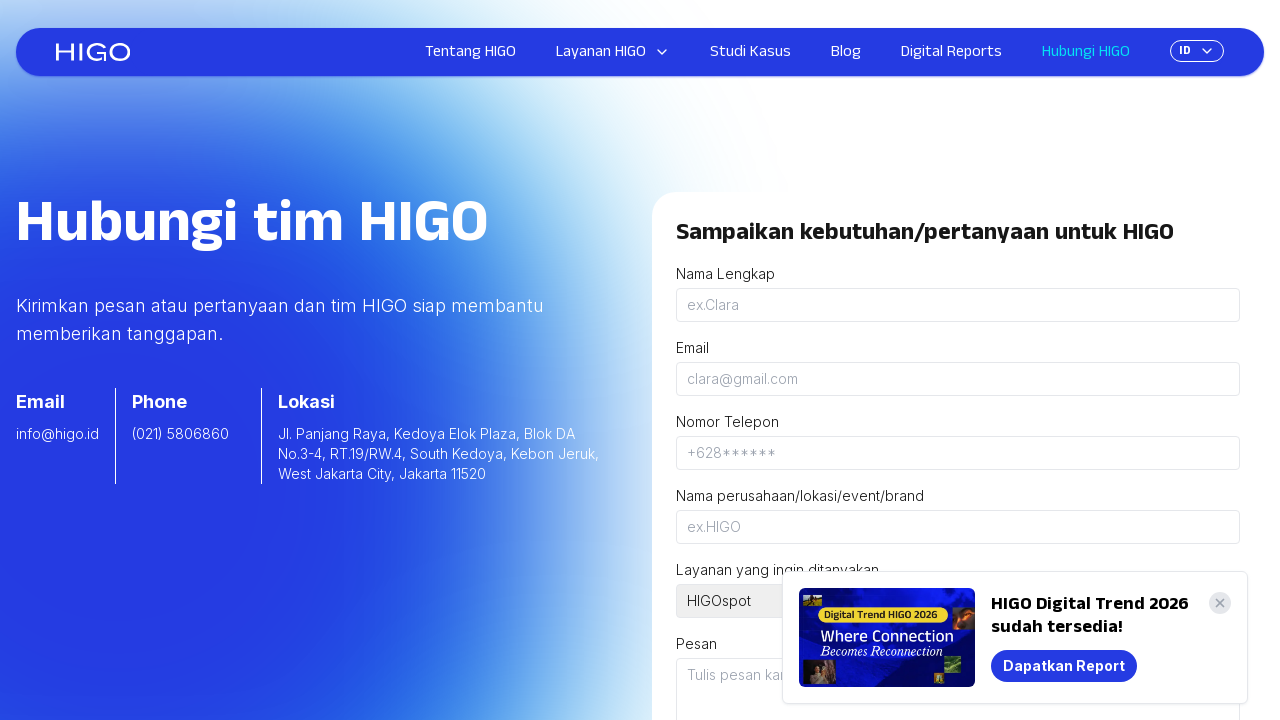

Contact Us form loaded on page
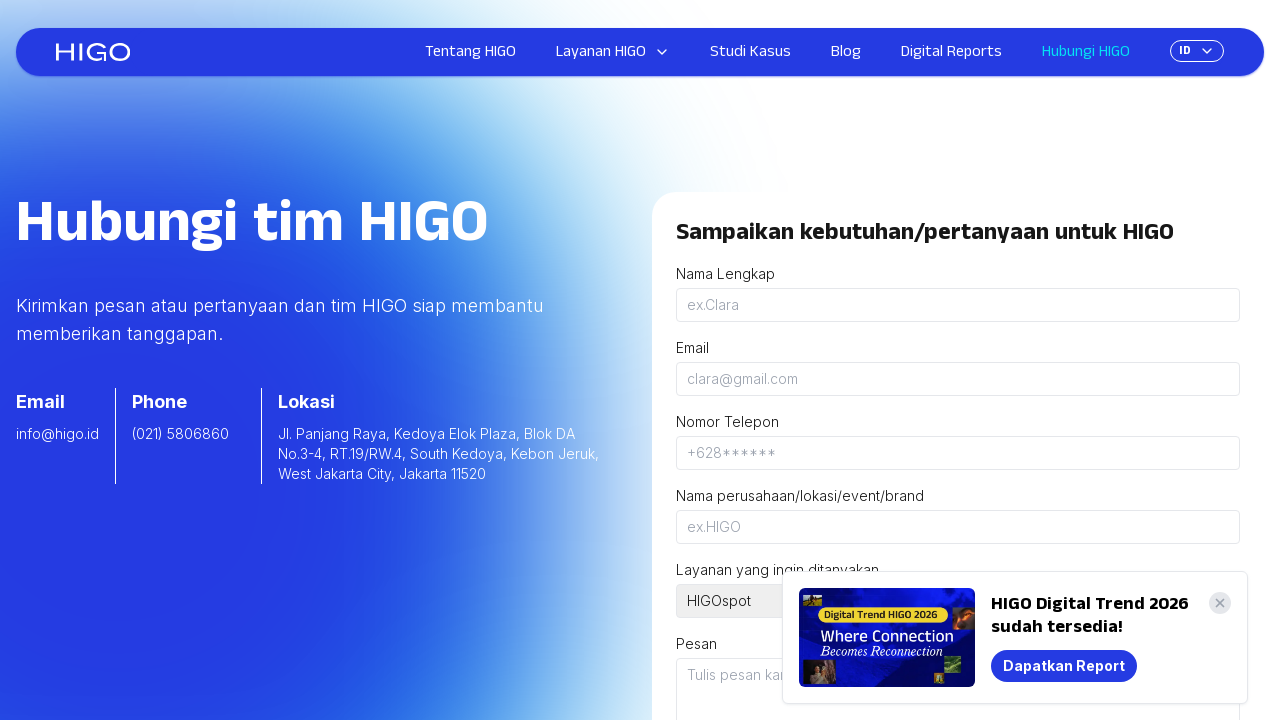

Filled name field with 'Test Calon QA HIGO' on input[placeholder="ex.Clara"]
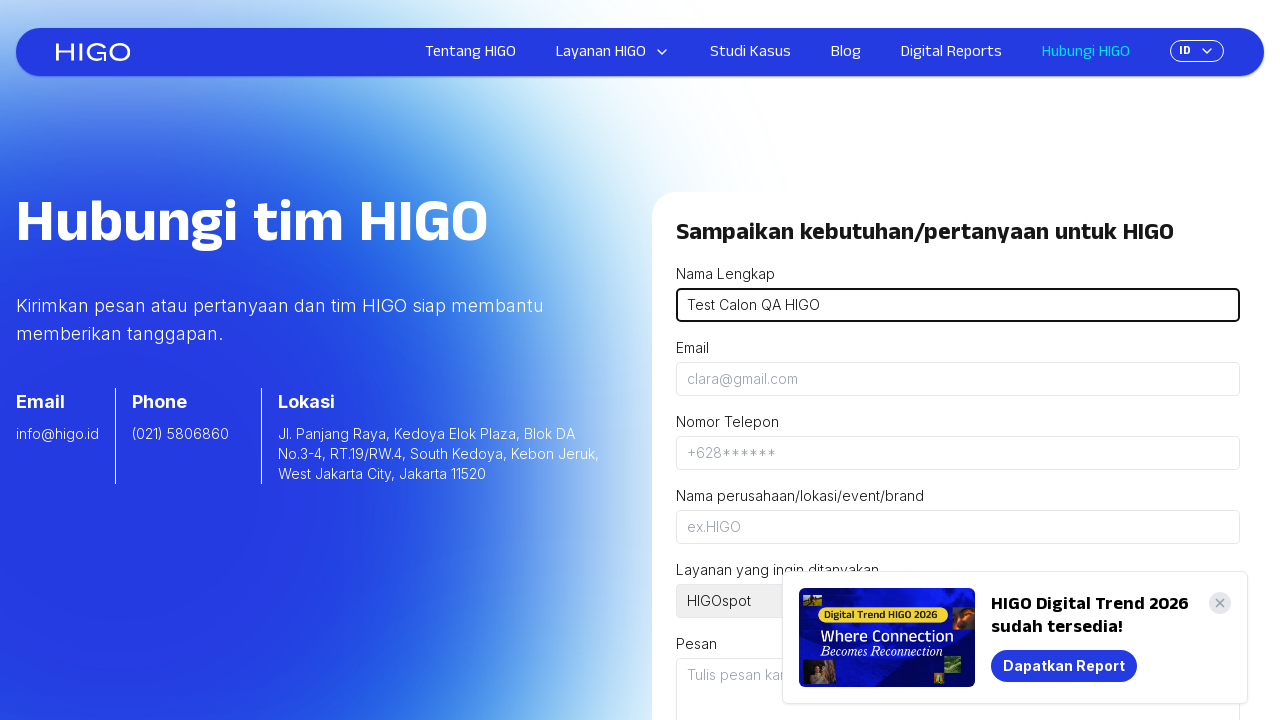

Filled email field with 'testhigo@yopmail.com' on input[placeholder="clara@gmail.com"]
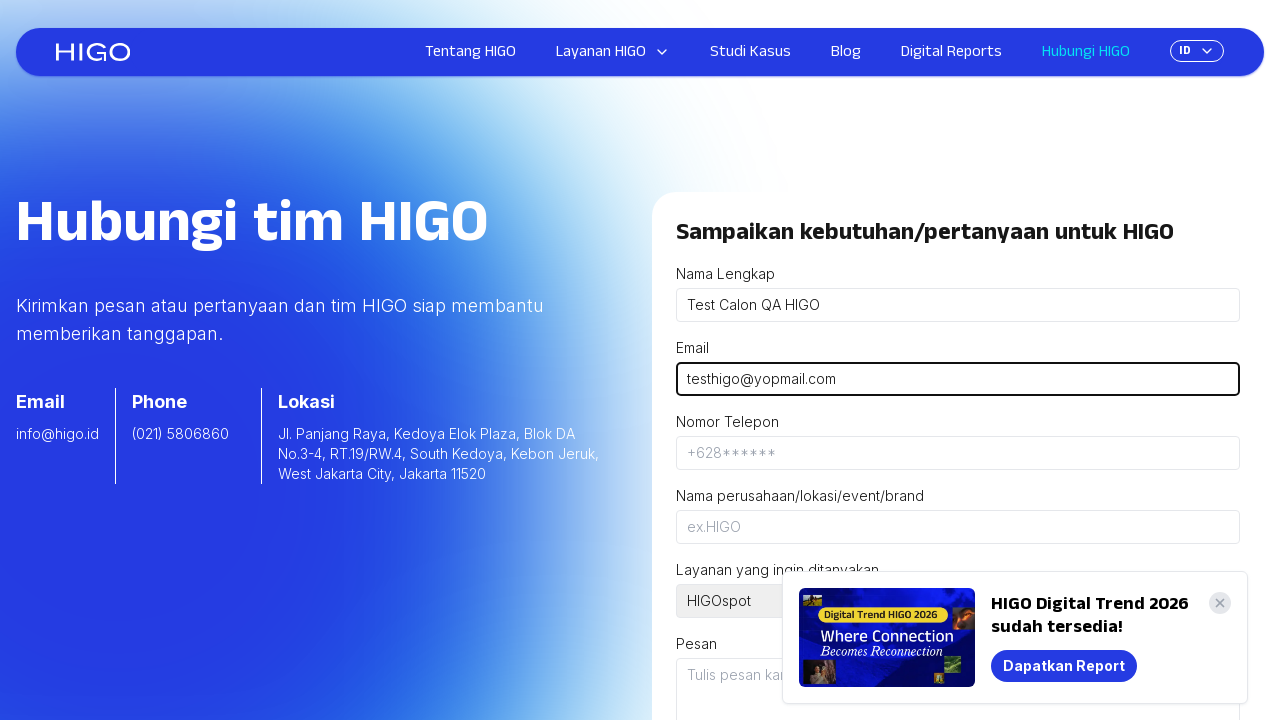

Filled phone number field with '+6281234567890' on input[placeholder="+628******"]
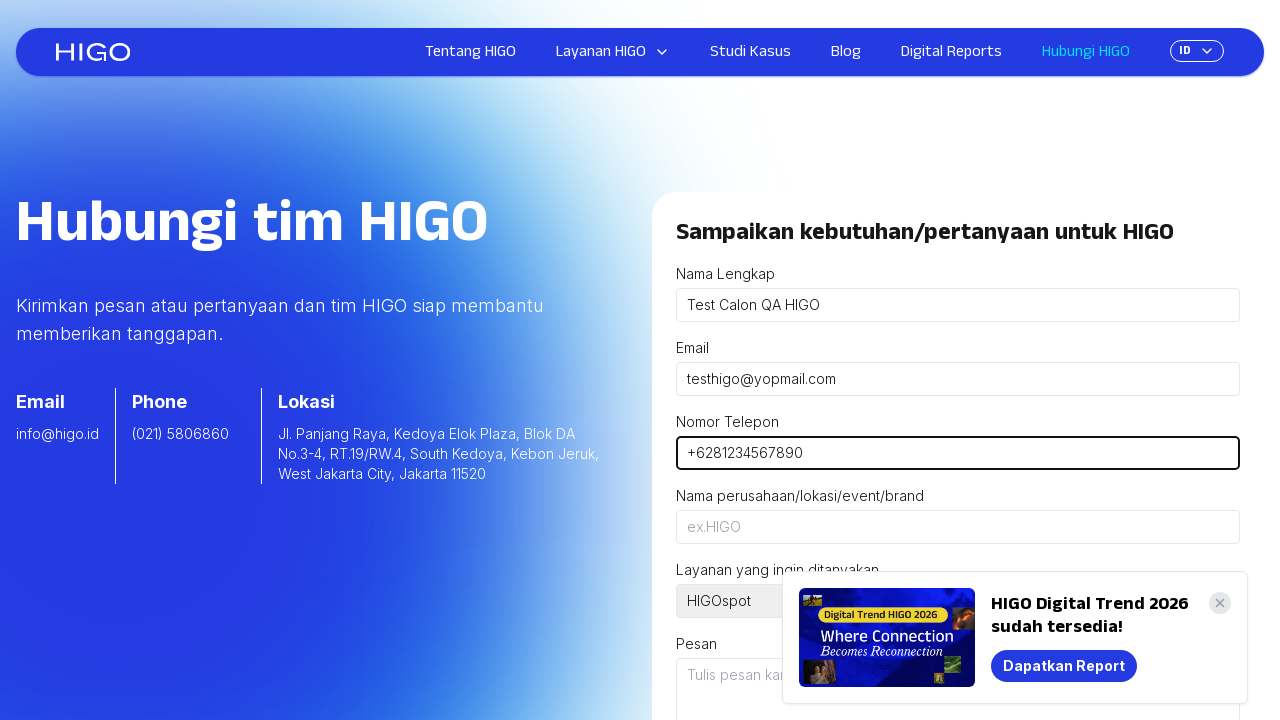

Filled company field with 'HIGO' on input[placeholder="ex.HIGO"]
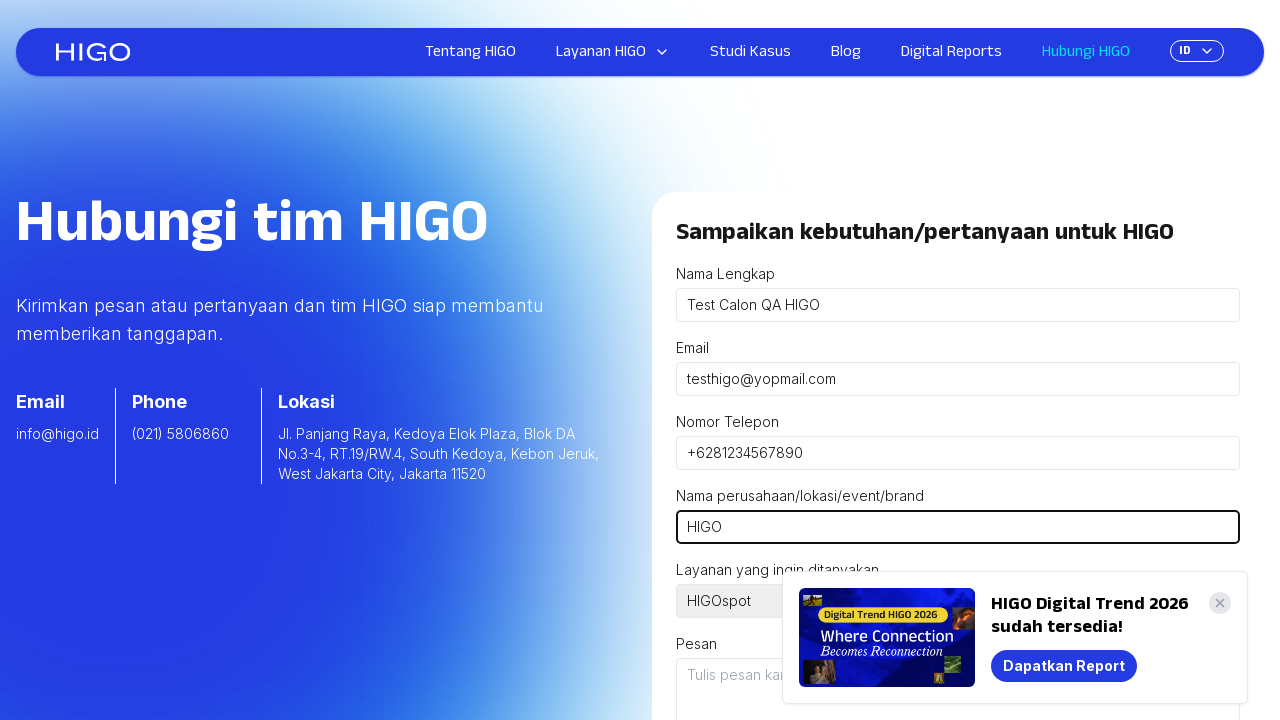

Selected 'HIGOspot' from service type dropdown on select
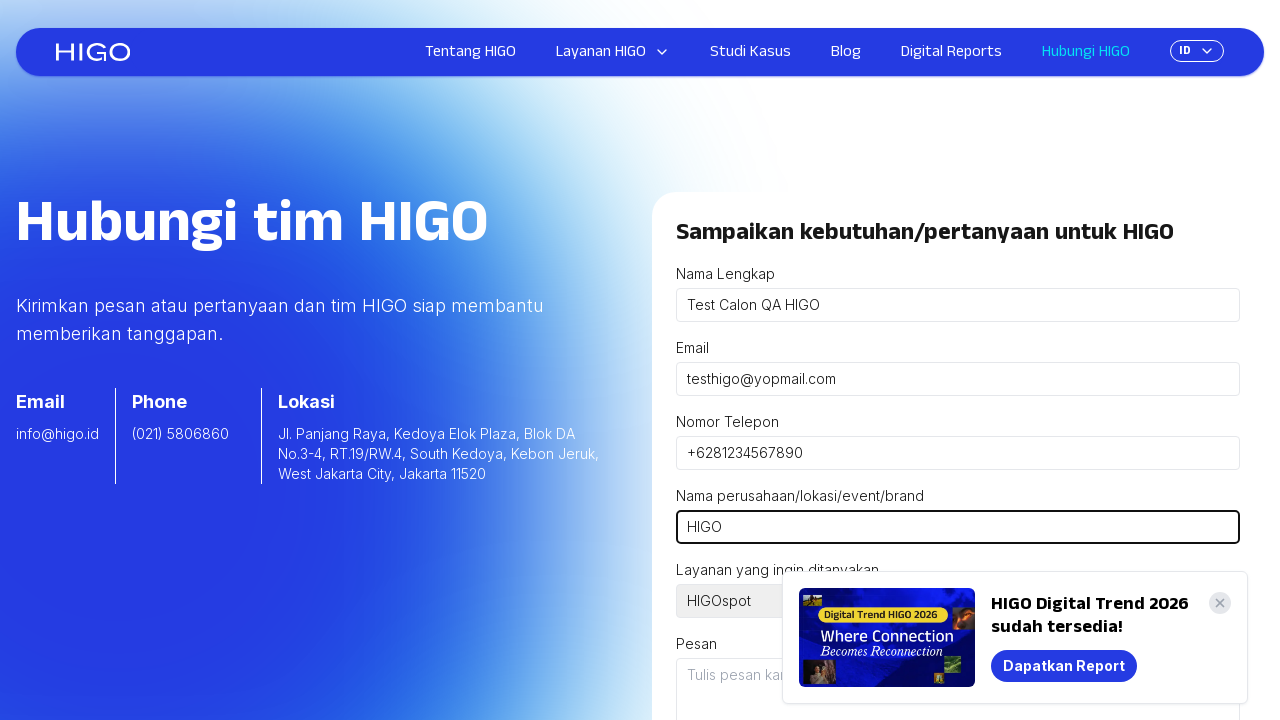

Filled message field with 'Test pesan otomatis dari Playwright.' on textarea[placeholder="Tulis pesan kamu"]
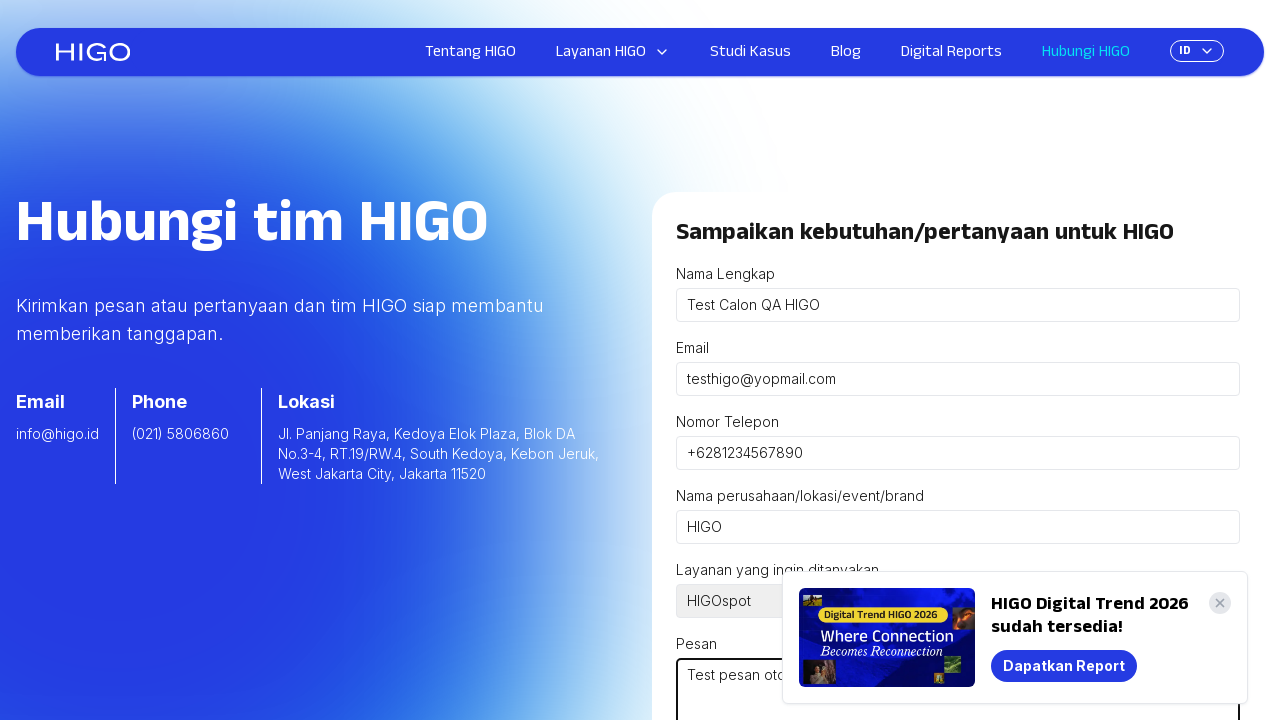

Clicked Submit button to send the contact form at (1203, 360) on button:has-text("Submit")
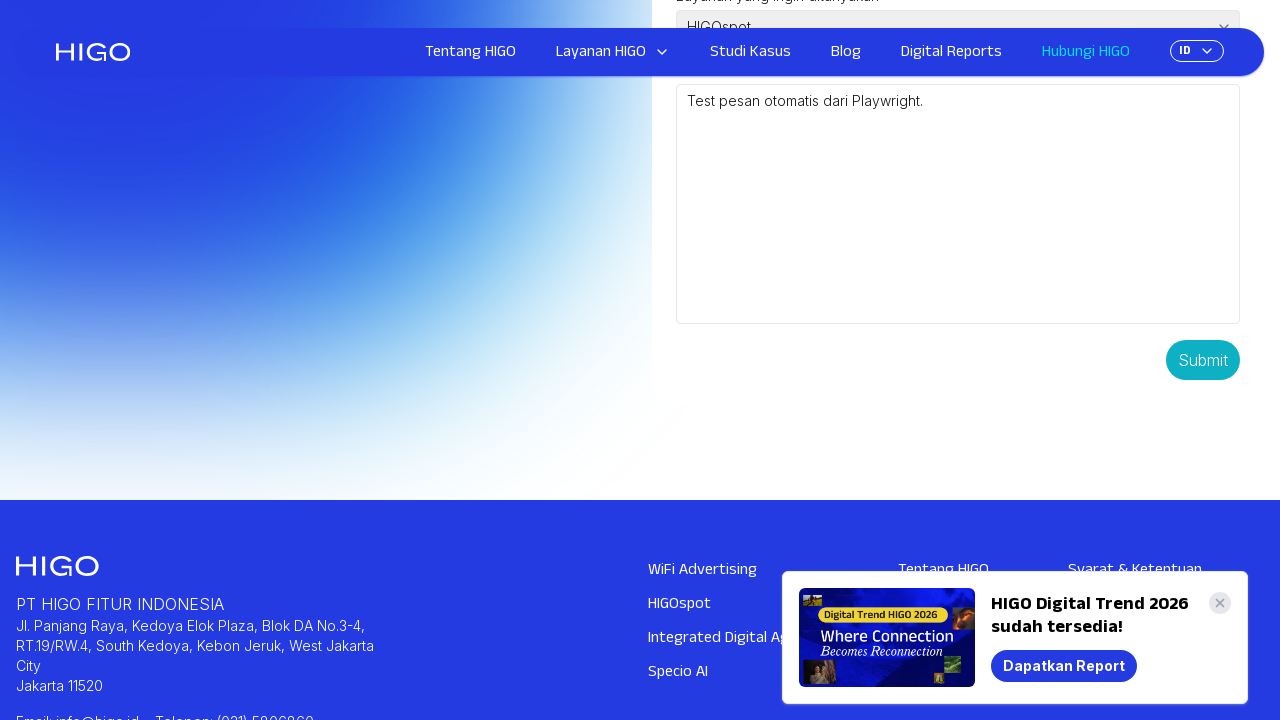

Verified success message is visible
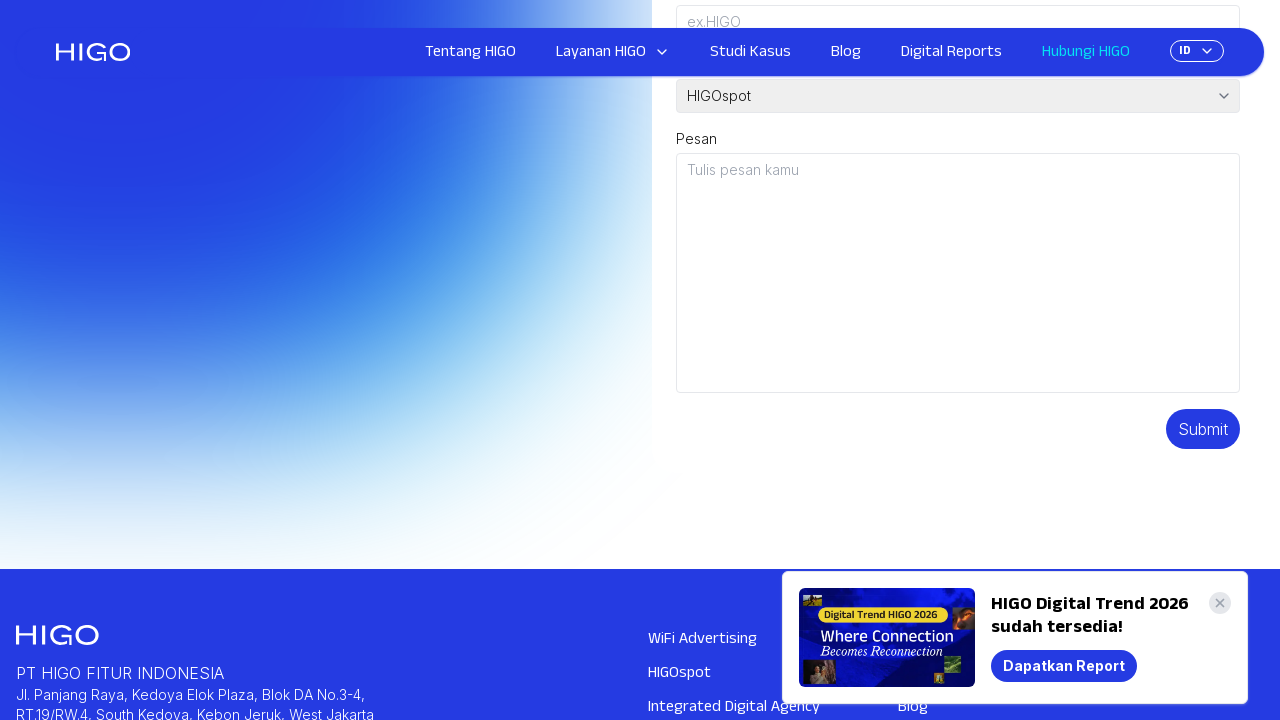

Verified success message displays 'Pesan Anda berhasil terkirim.'
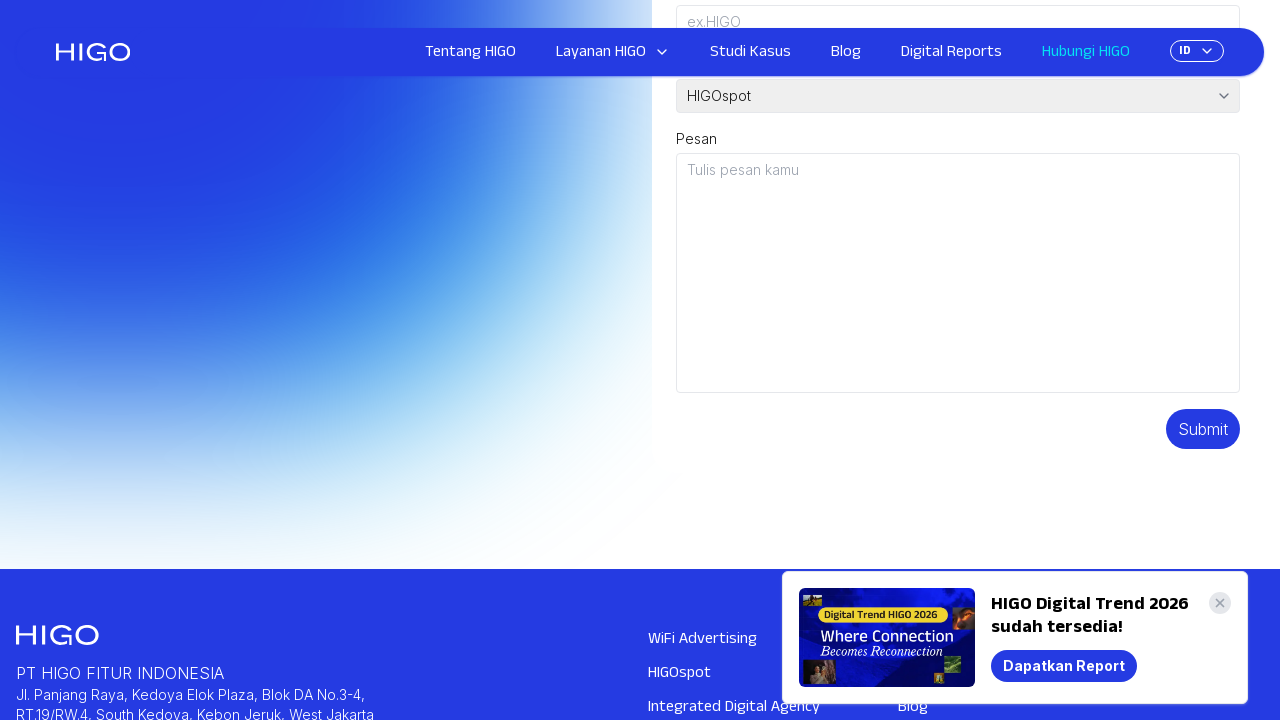

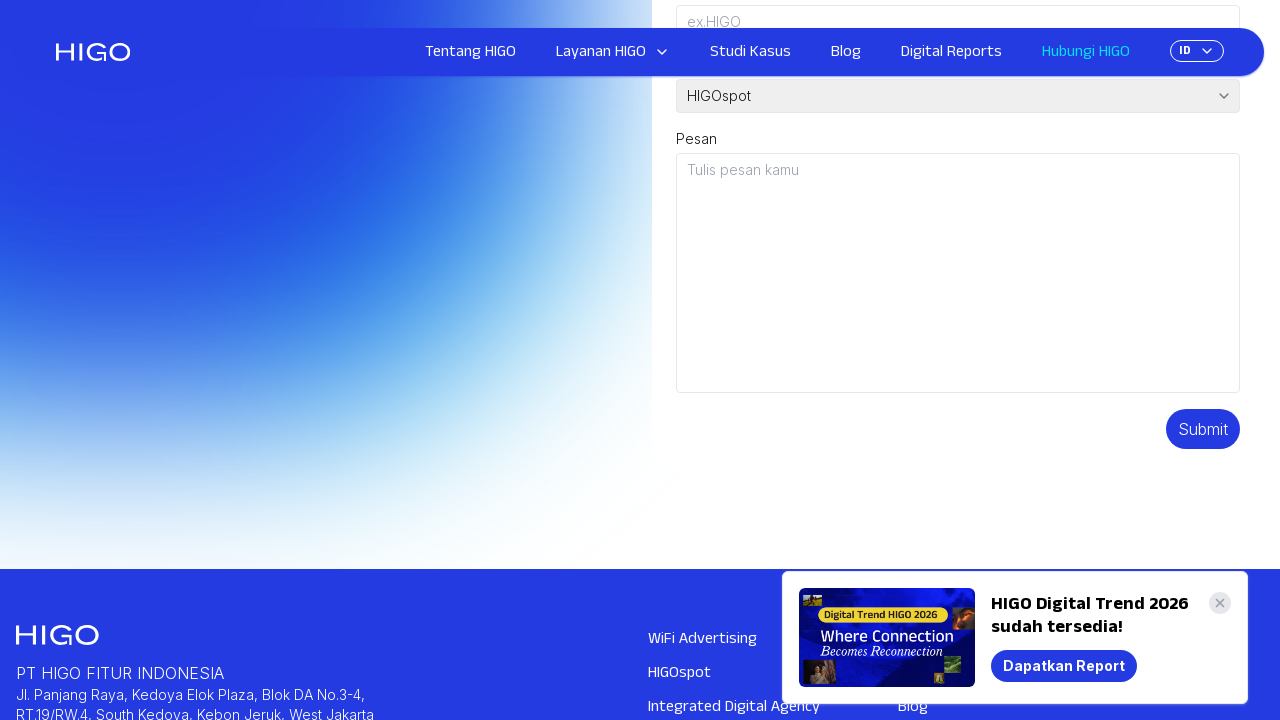